Tests footer links by counting links in different sections and opening each link in the first footer column in a new tab, then getting the title of each opened tab

Starting URL: https://rahulshettyacademy.com/AutomationPractice/

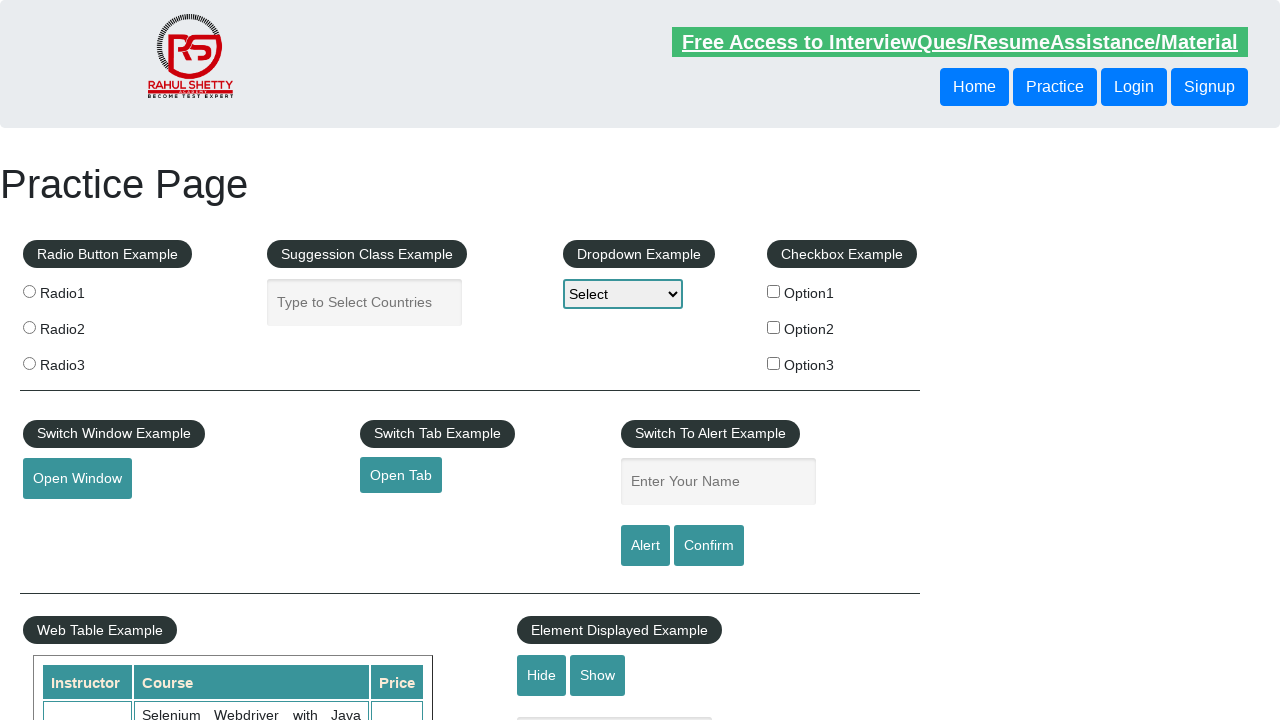

Counted all links on the page
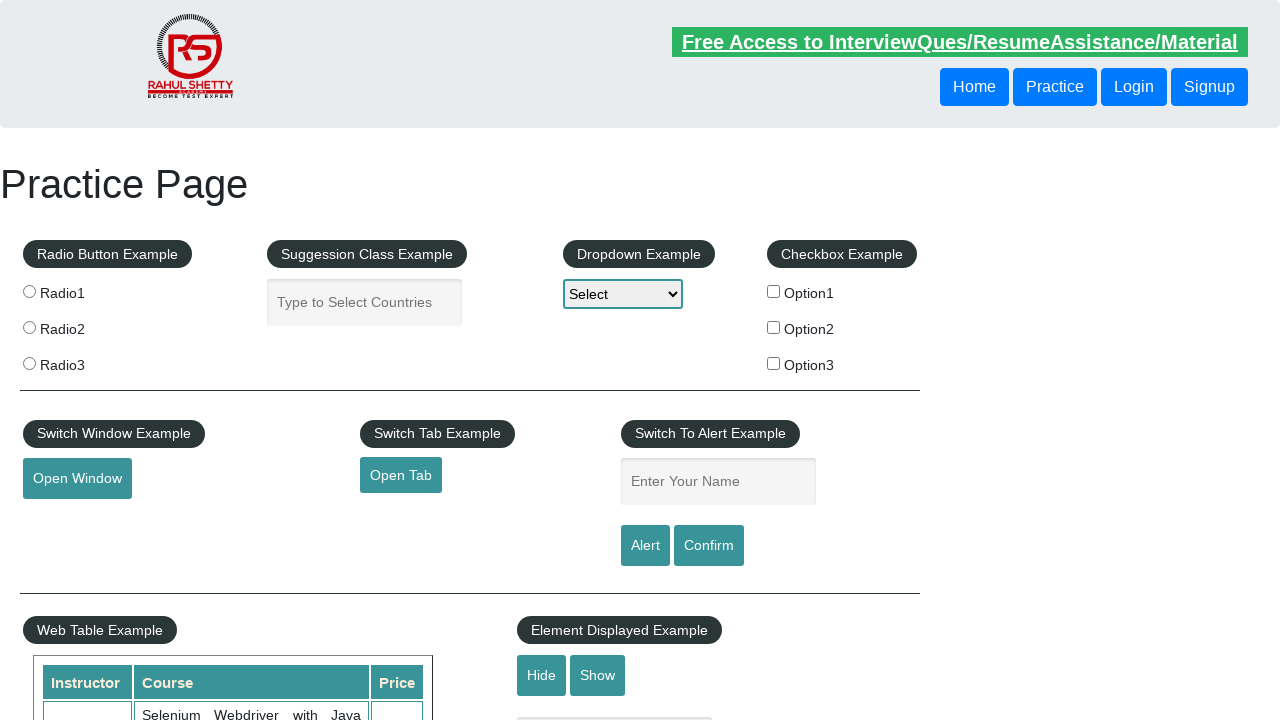

Found footer section and counted links within it
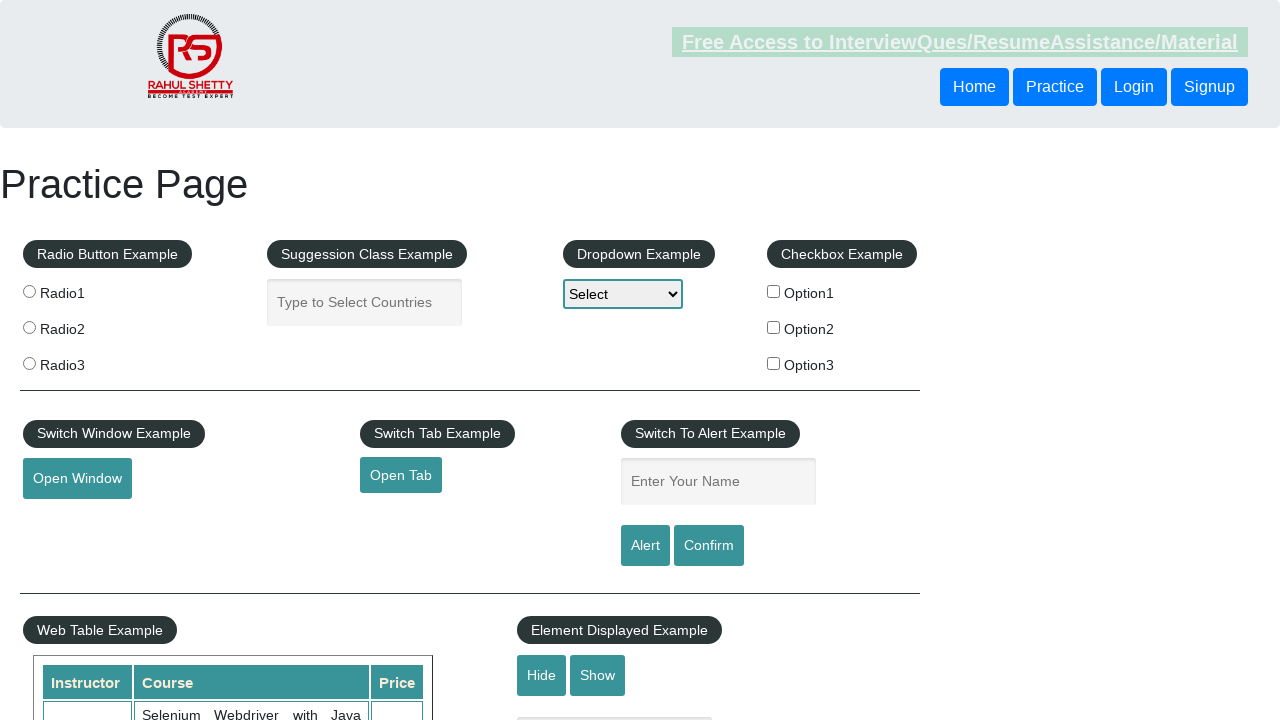

Found first footer column and counted its links
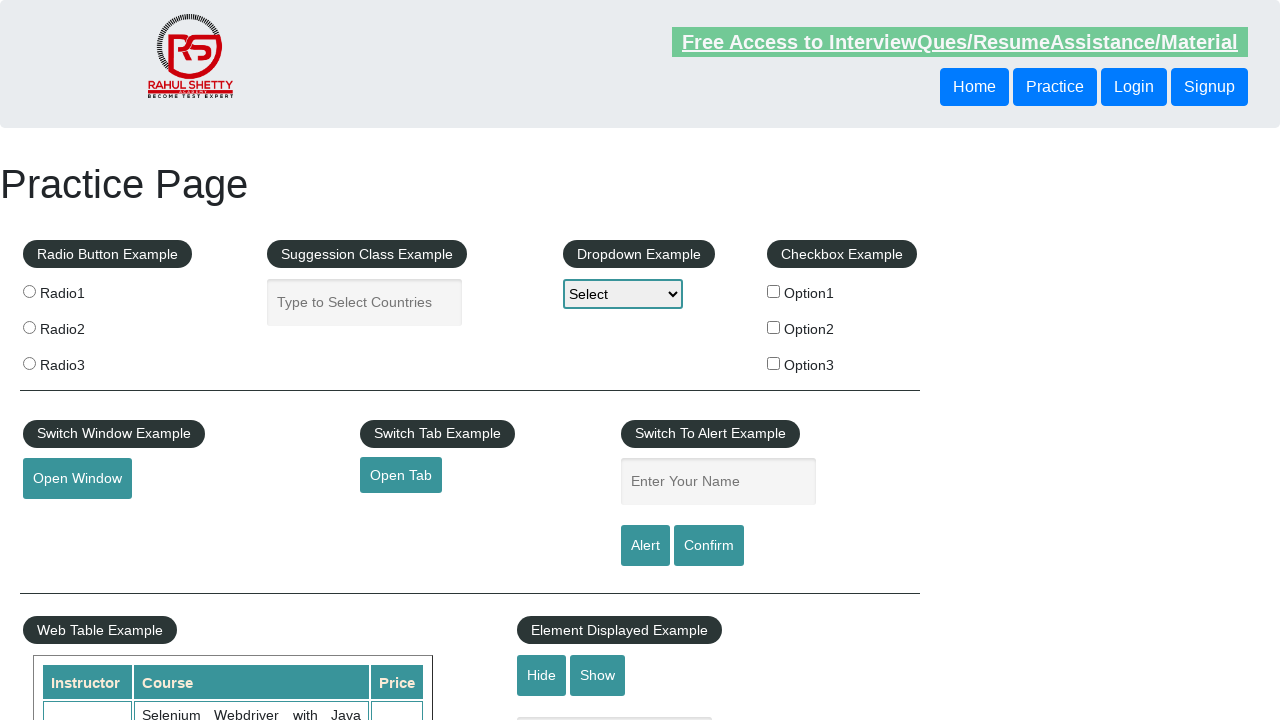

Created new tab for footer link 1
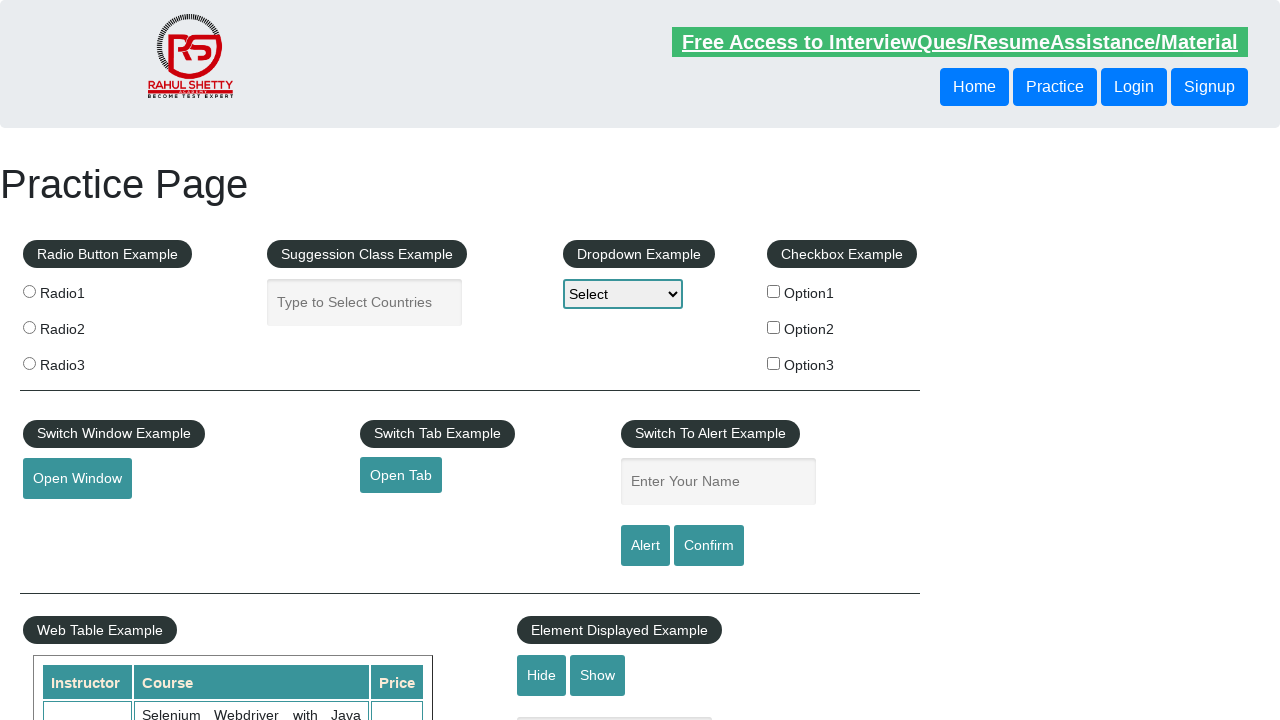

Navigated to footer link 1: http://www.restapitutorial.com/
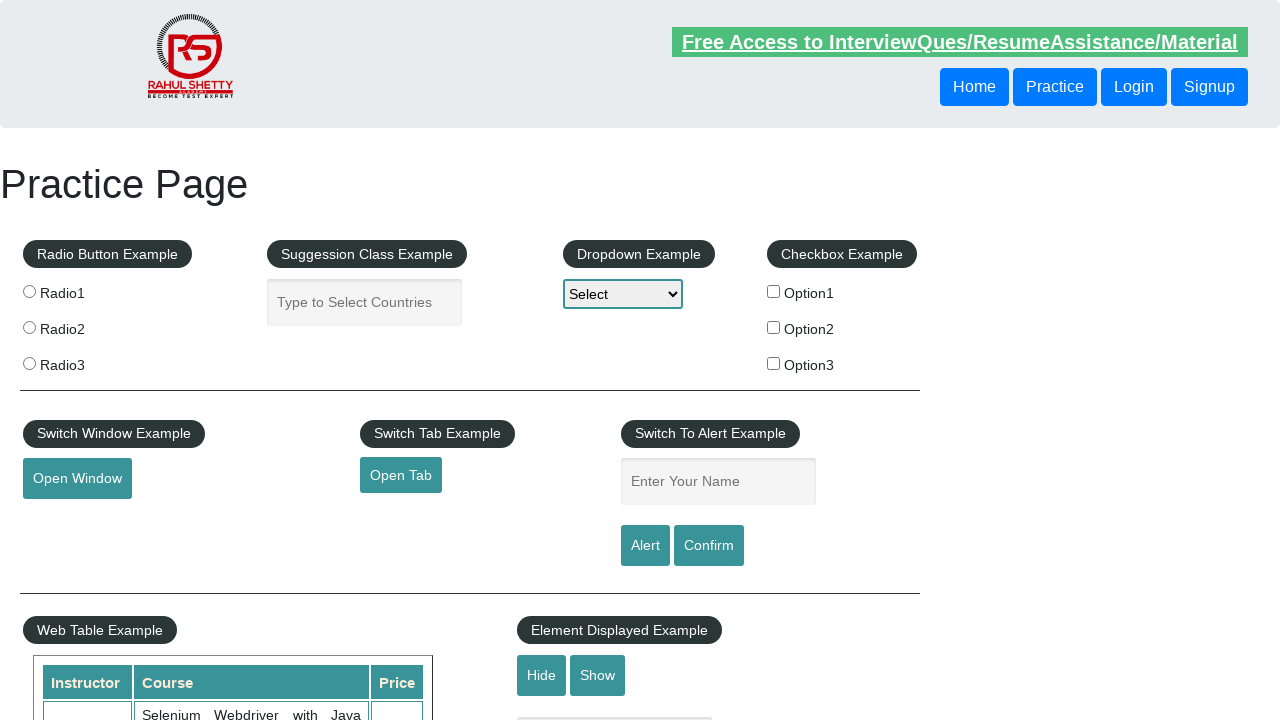

Loaded page with title: REST API Tutorial
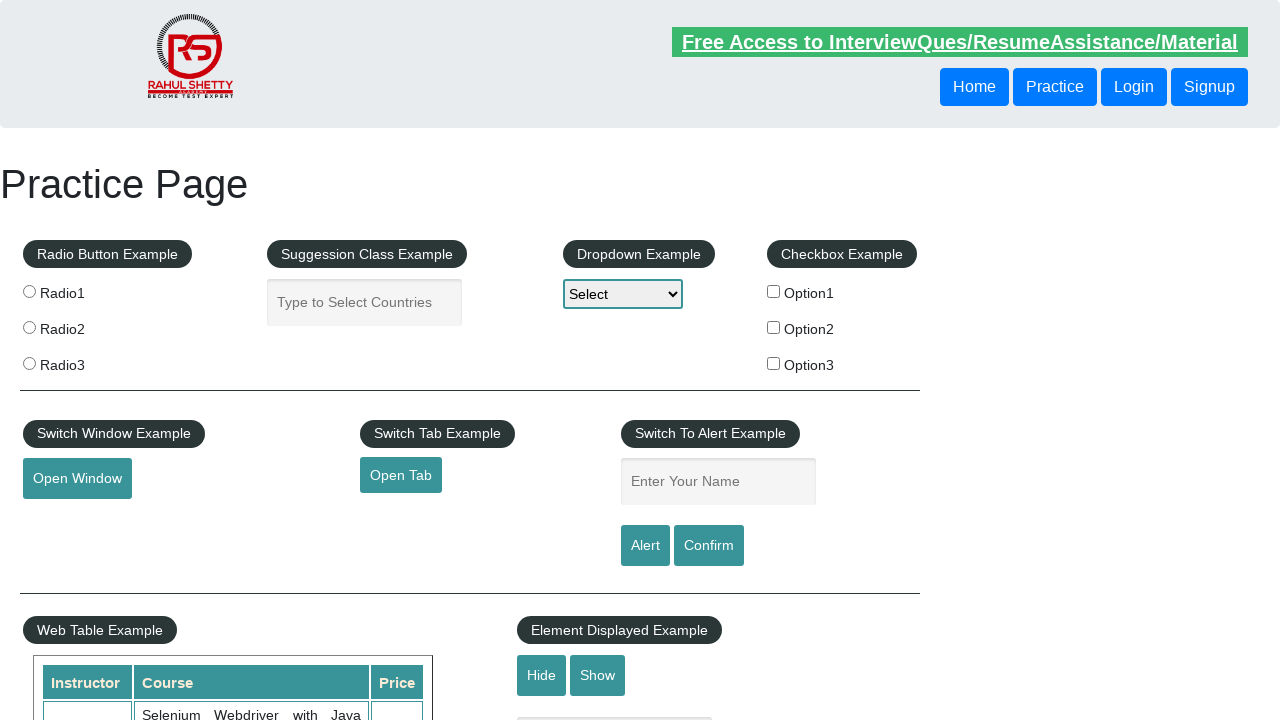

Created new tab for footer link 2
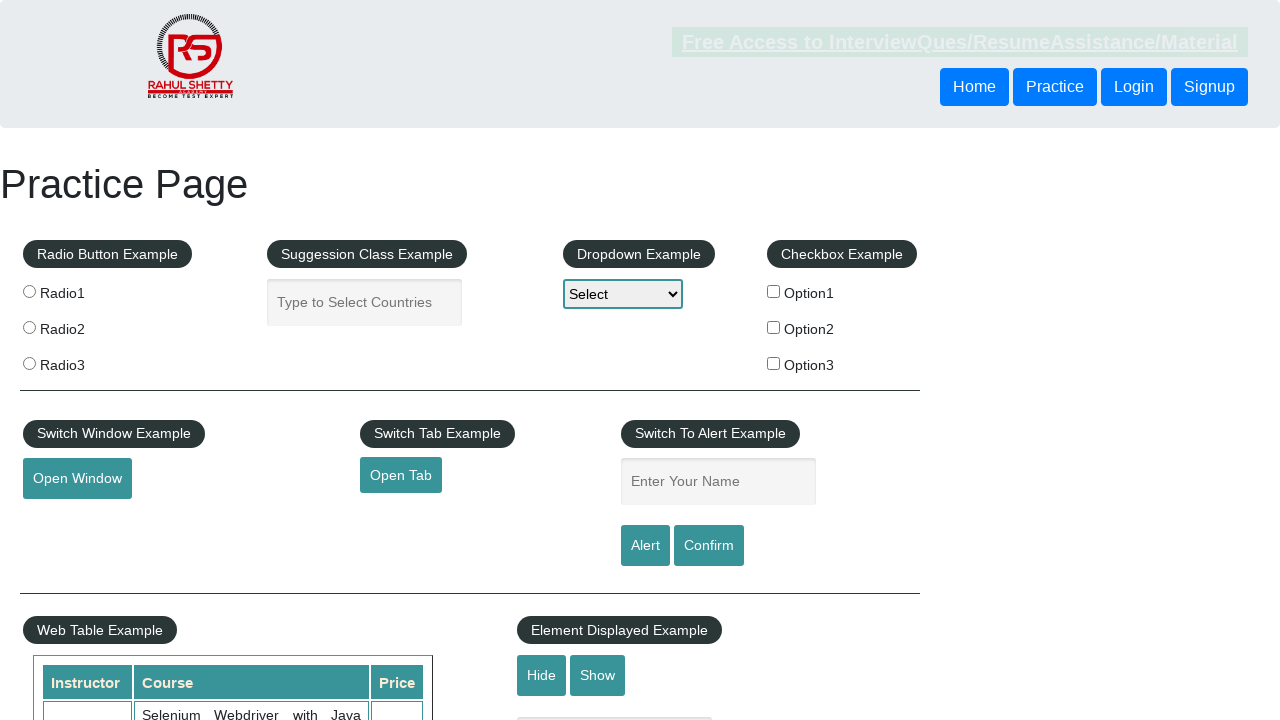

Navigated to footer link 2: https://www.soapui.org/
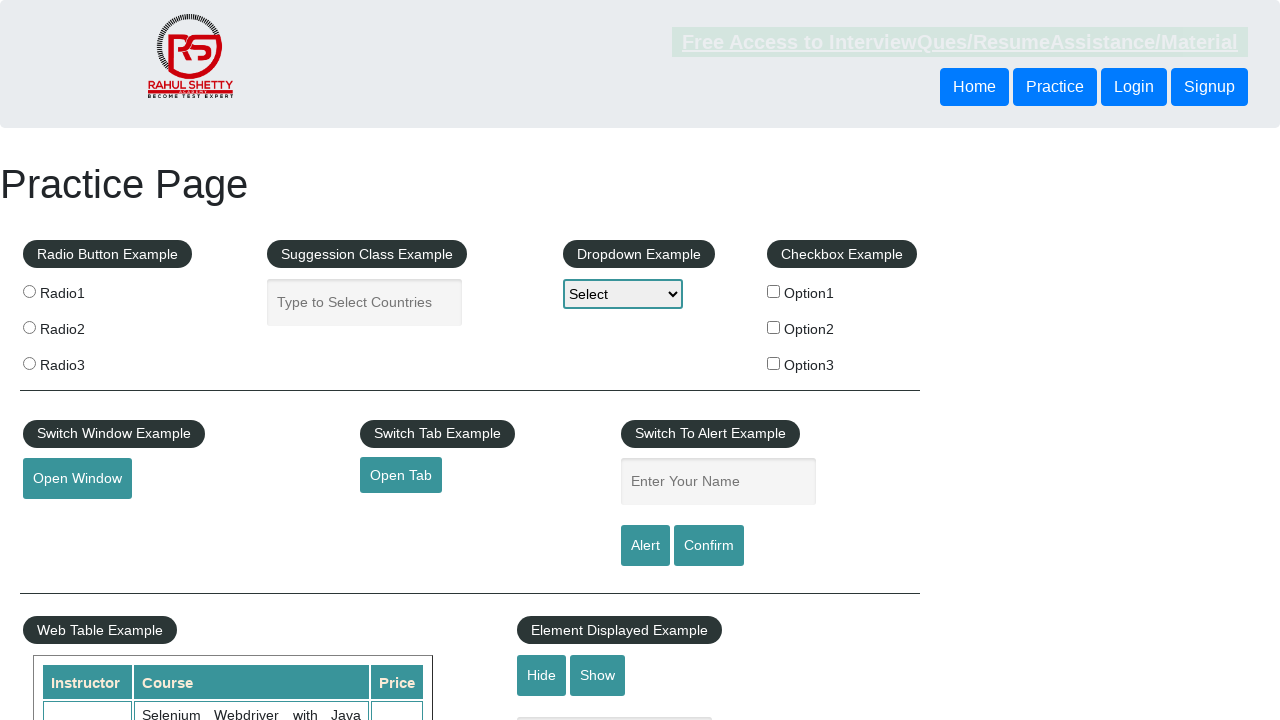

Loaded page with title: The World’s Most Popular API Testing Tool | SoapUI
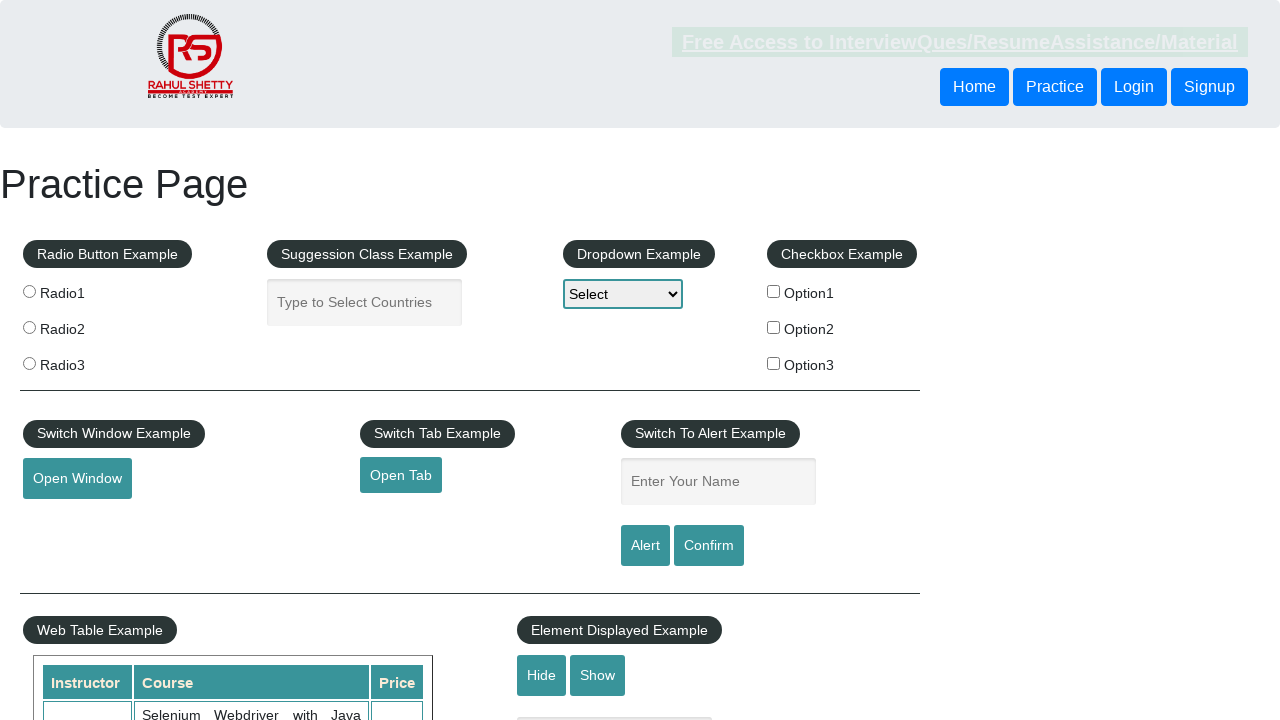

Created new tab for footer link 3
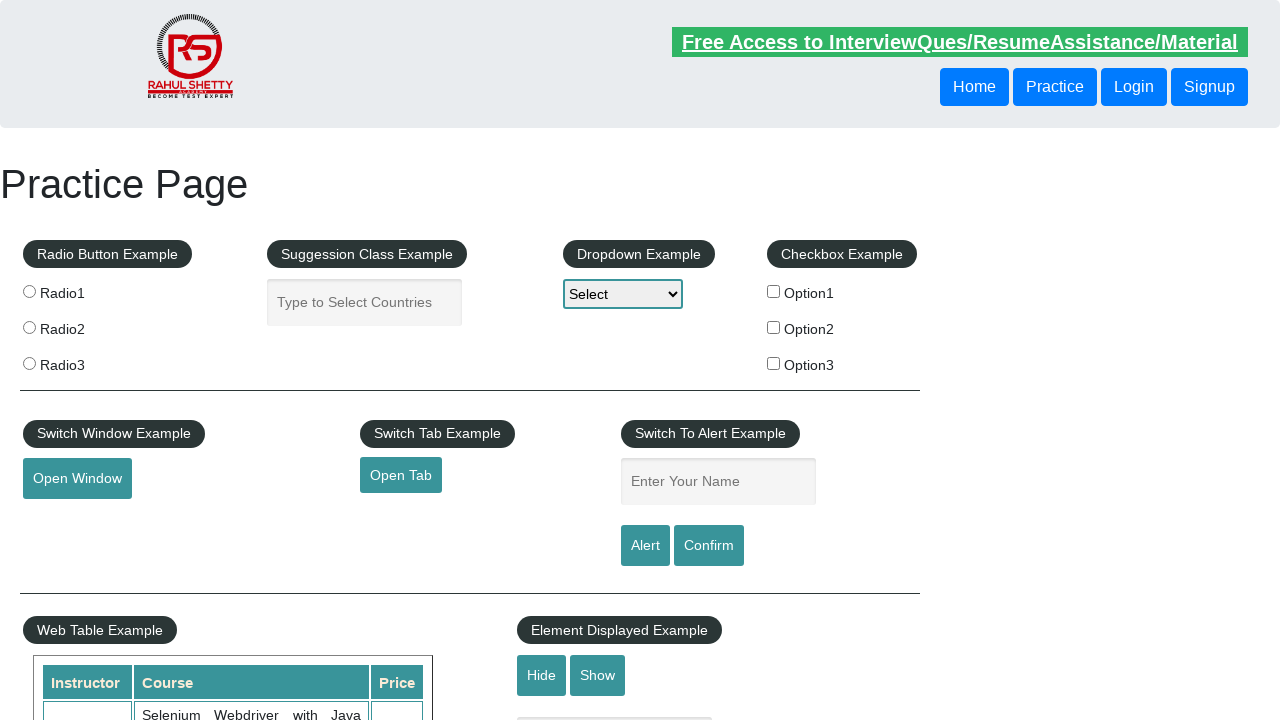

Navigated to footer link 3: https://courses.rahulshettyacademy.com/p/appium-tutorial
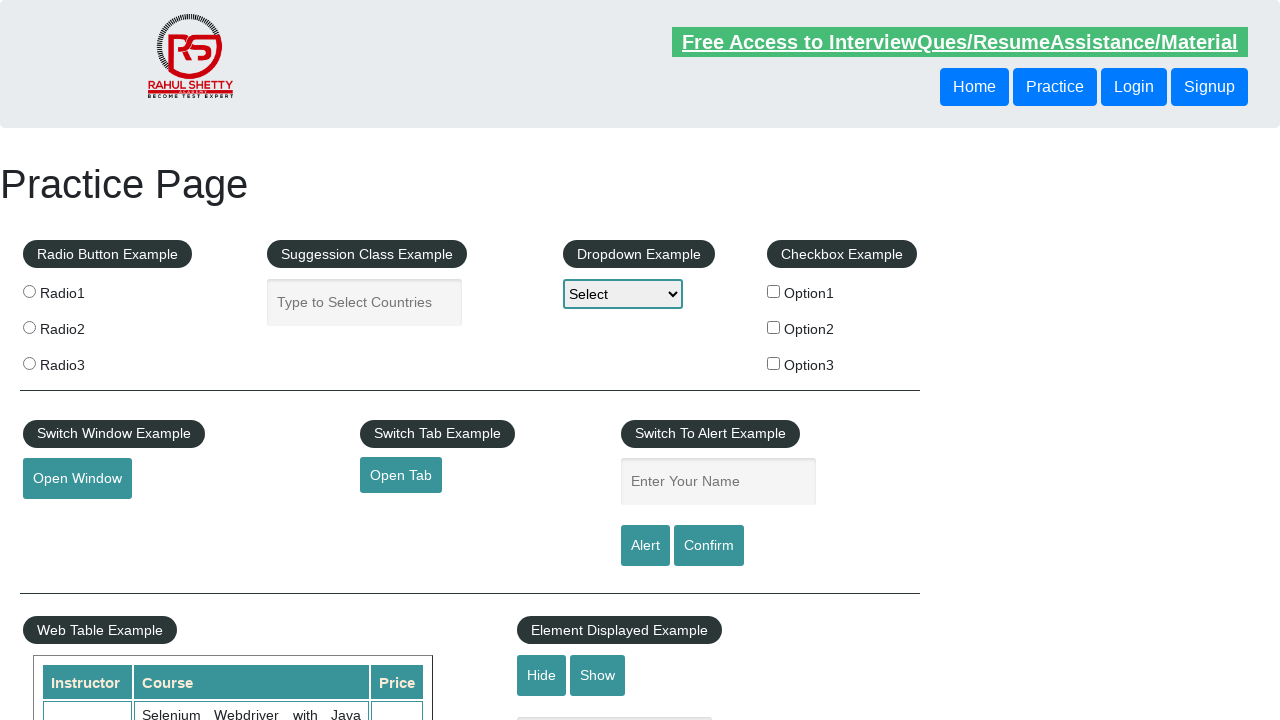

Loaded page with title: Appium tutorial for Mobile Apps testing | RahulShetty Academy | Rahul
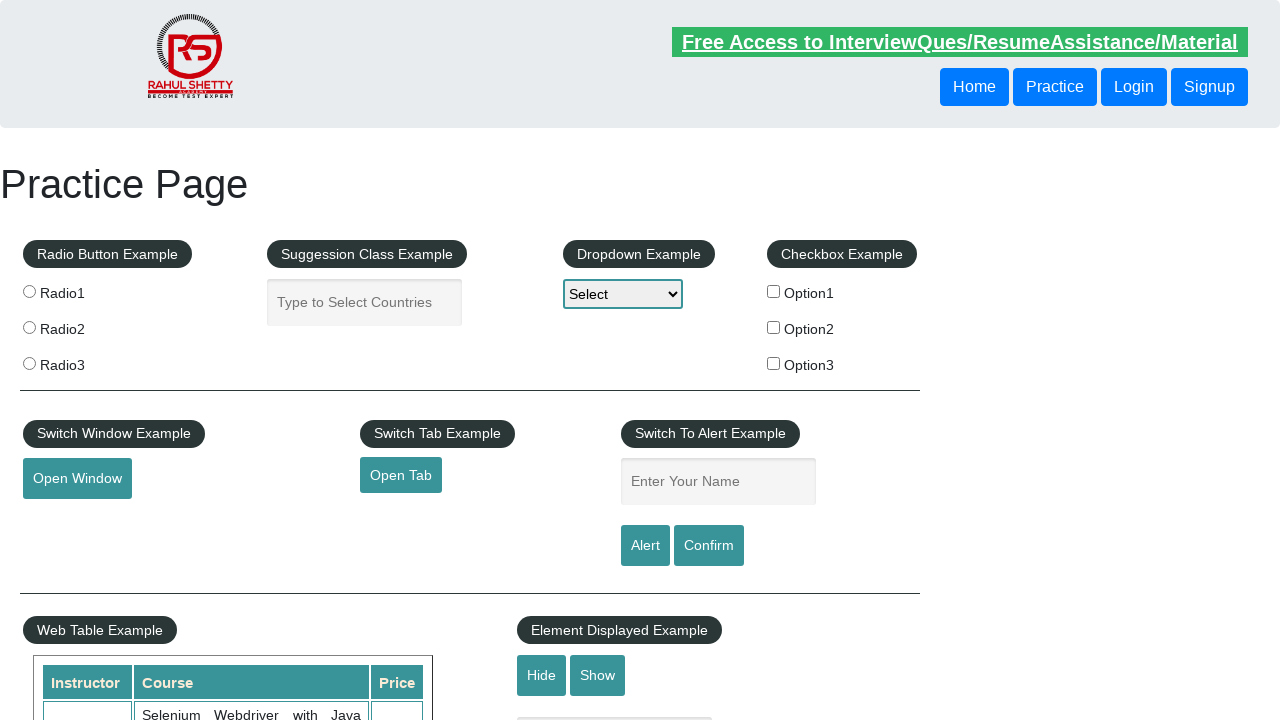

Created new tab for footer link 4
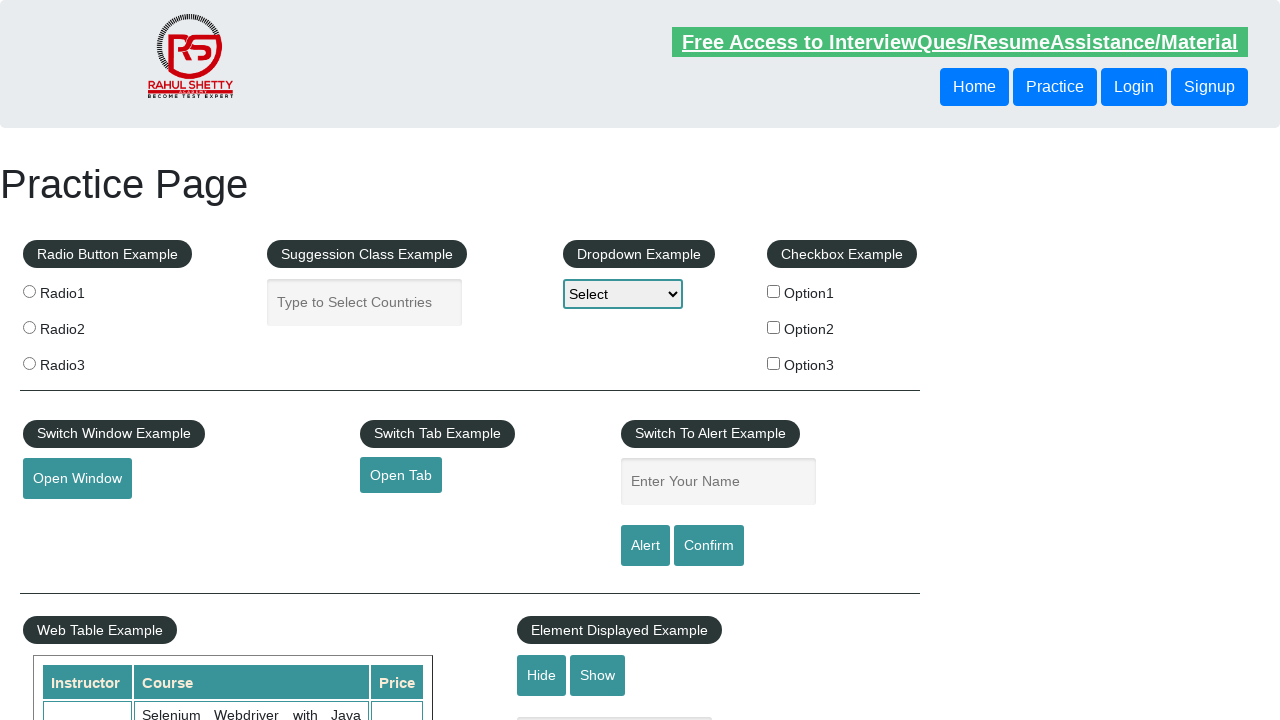

Navigated to footer link 4: https://jmeter.apache.org/
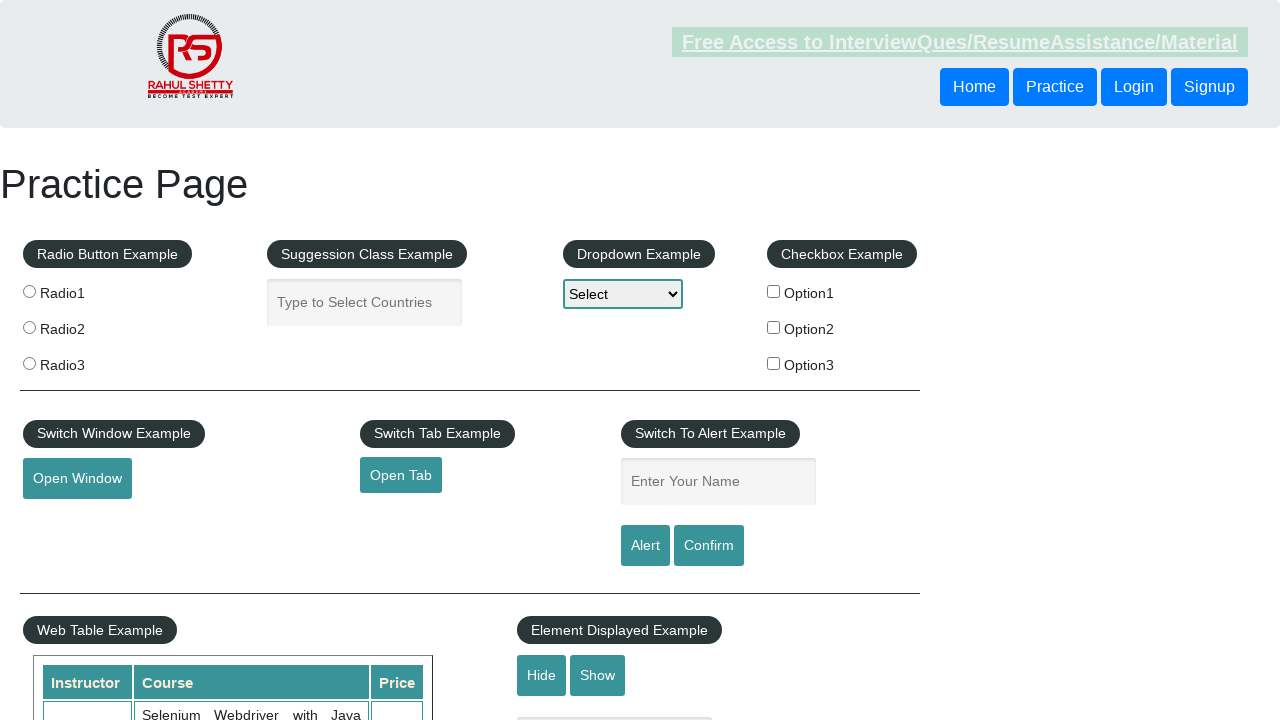

Loaded page with title: Apache JMeter - Apache JMeter™
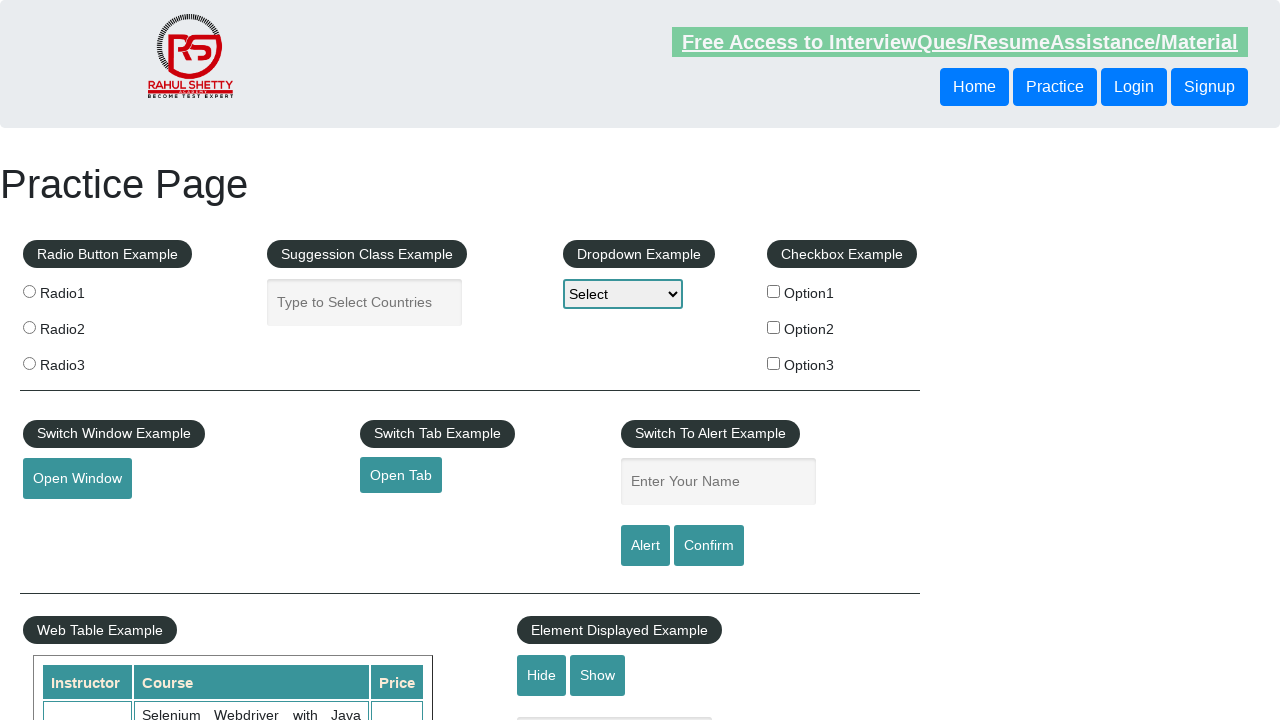

Retrieved titles from all open pages
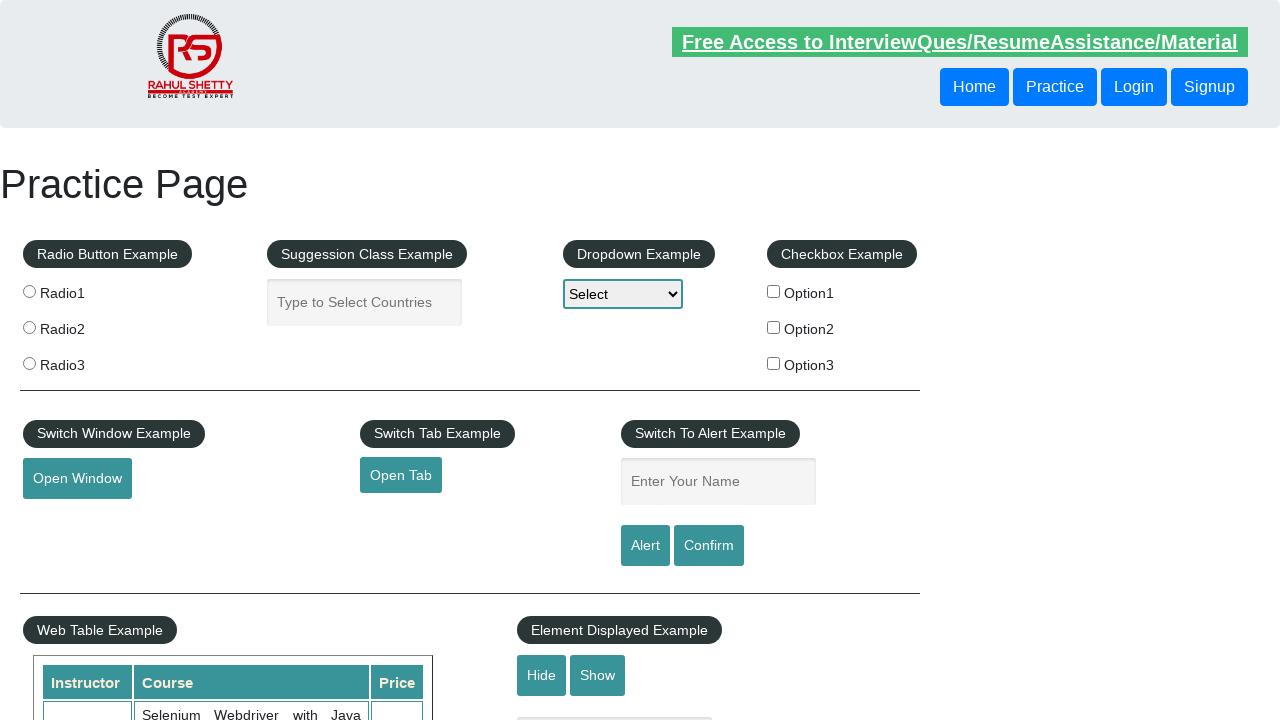

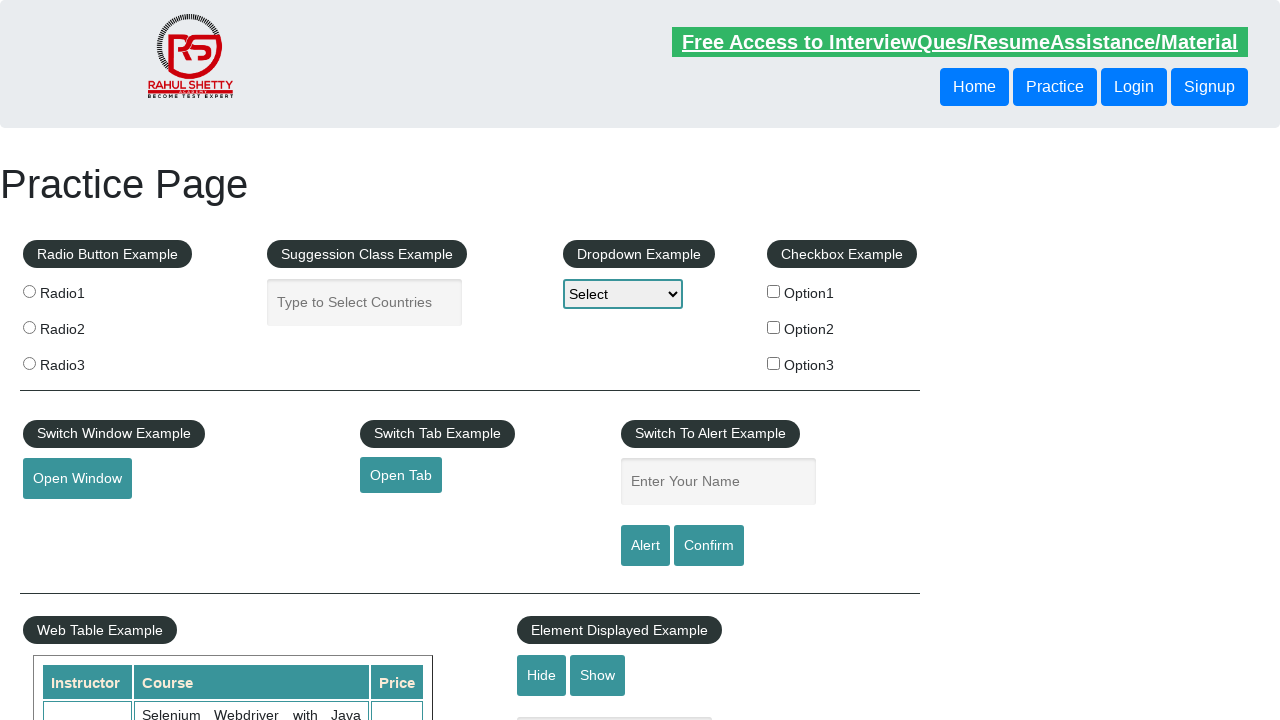